Tests dynamic controls page by clicking Remove button, verifying "It's gone!" message appears, then clicking Add button and verifying "It's back" message appears

Starting URL: https://the-internet.herokuapp.com/dynamic_controls

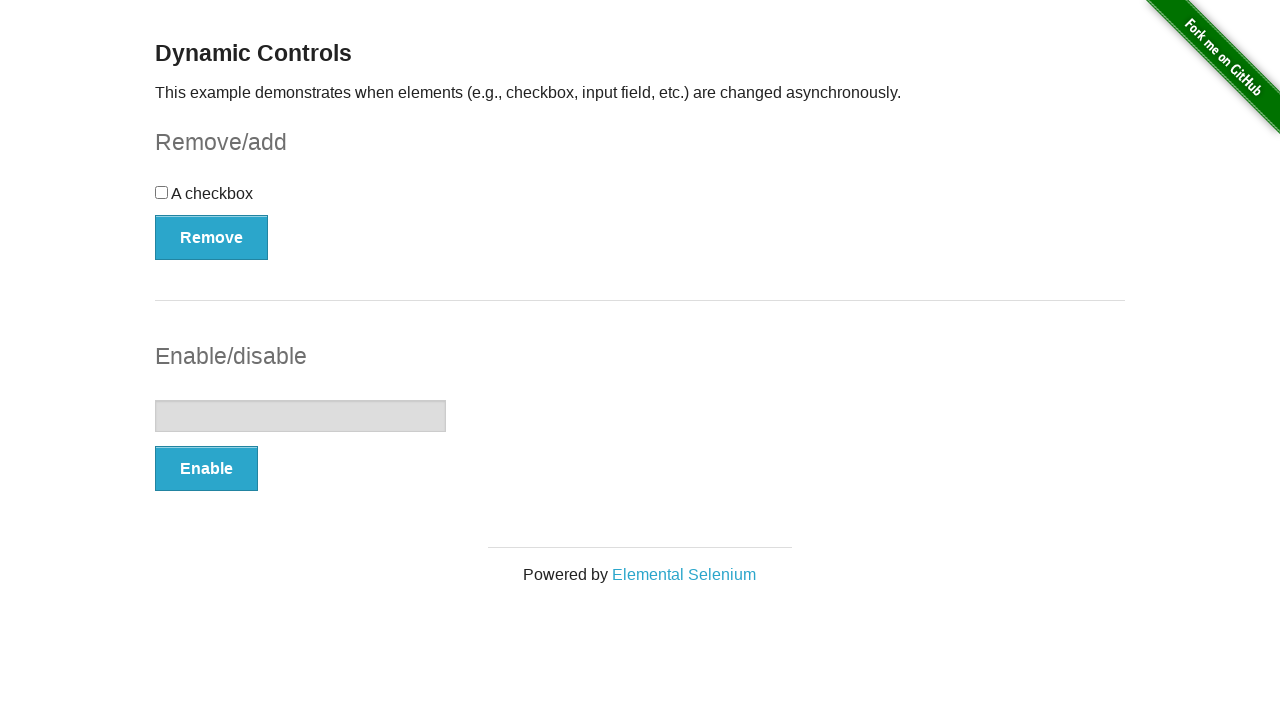

Clicked Remove button at (212, 237) on xpath=//button[text()='Remove']
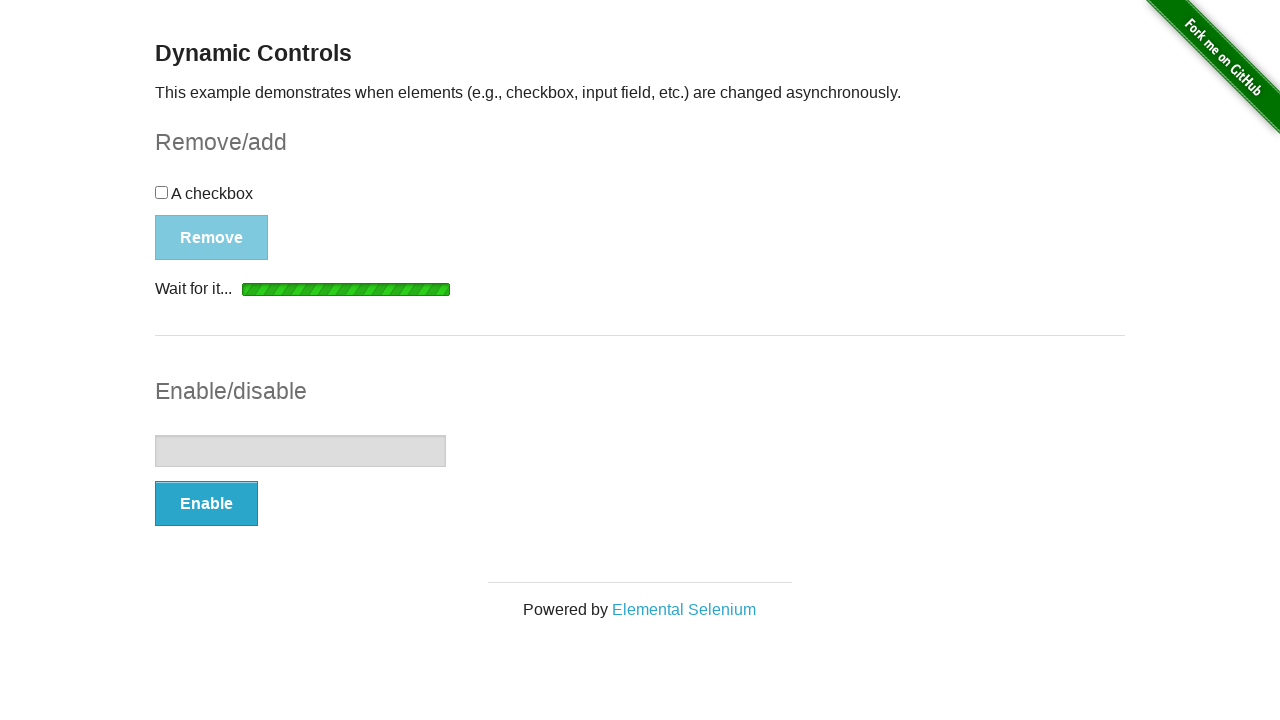

Waited for and found "It's gone!" message
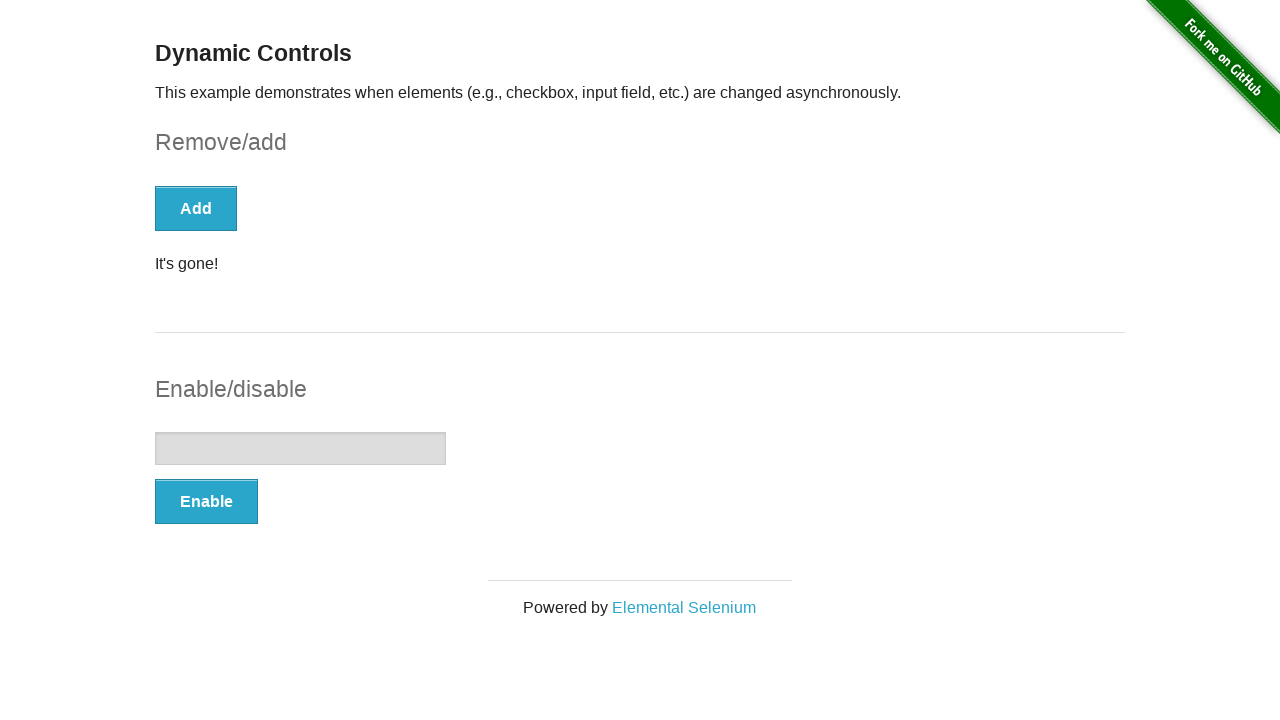

Verified "It's gone!" message is visible
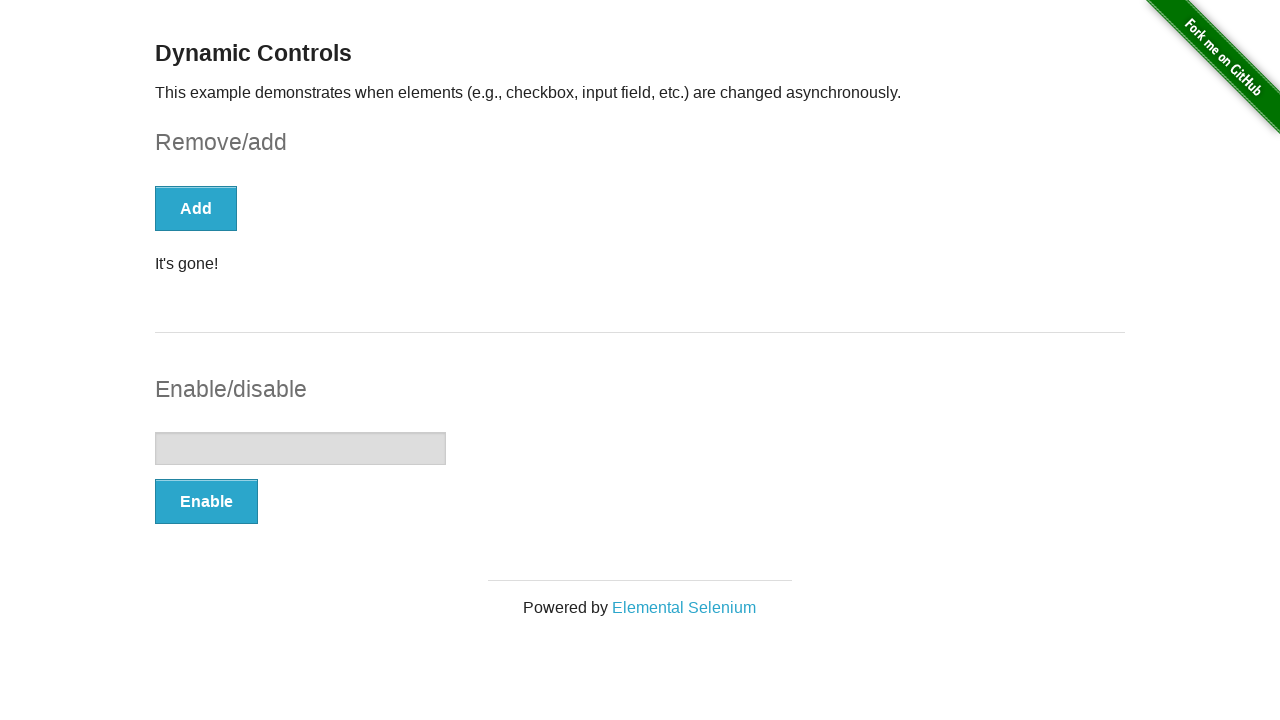

Clicked Add button at (196, 208) on xpath=//*[text()='Add']
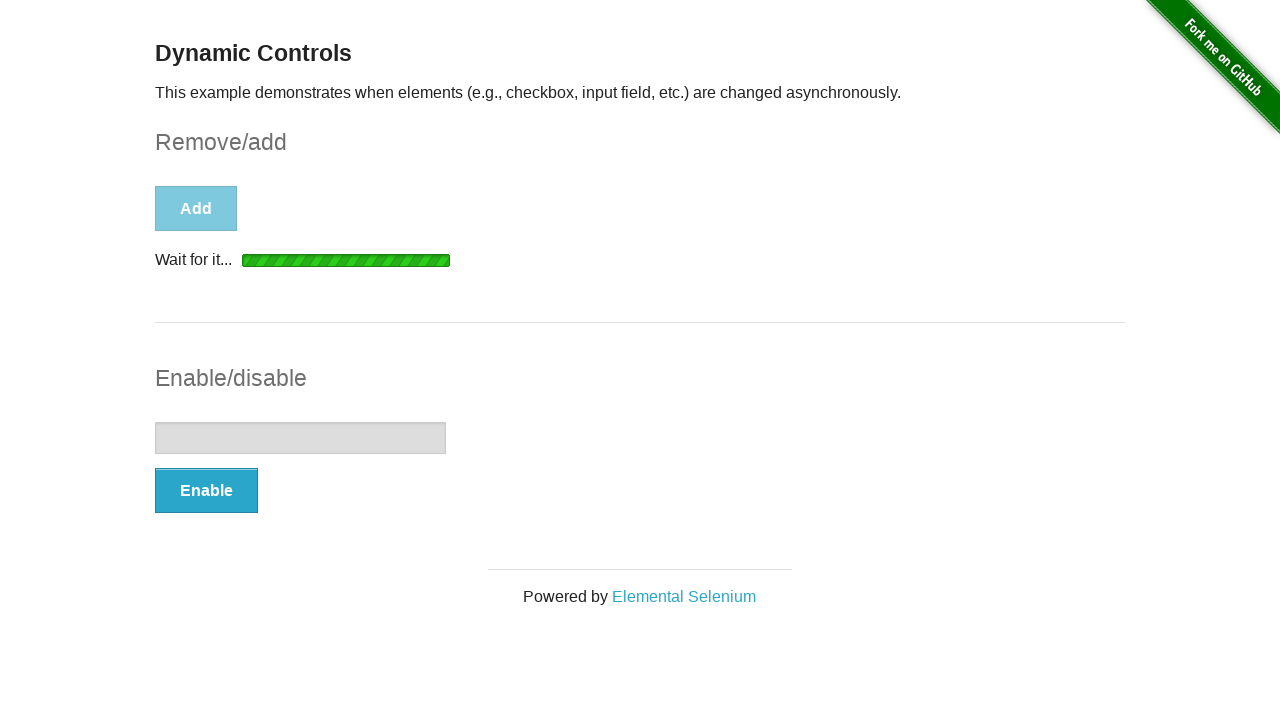

Waited for and found message element
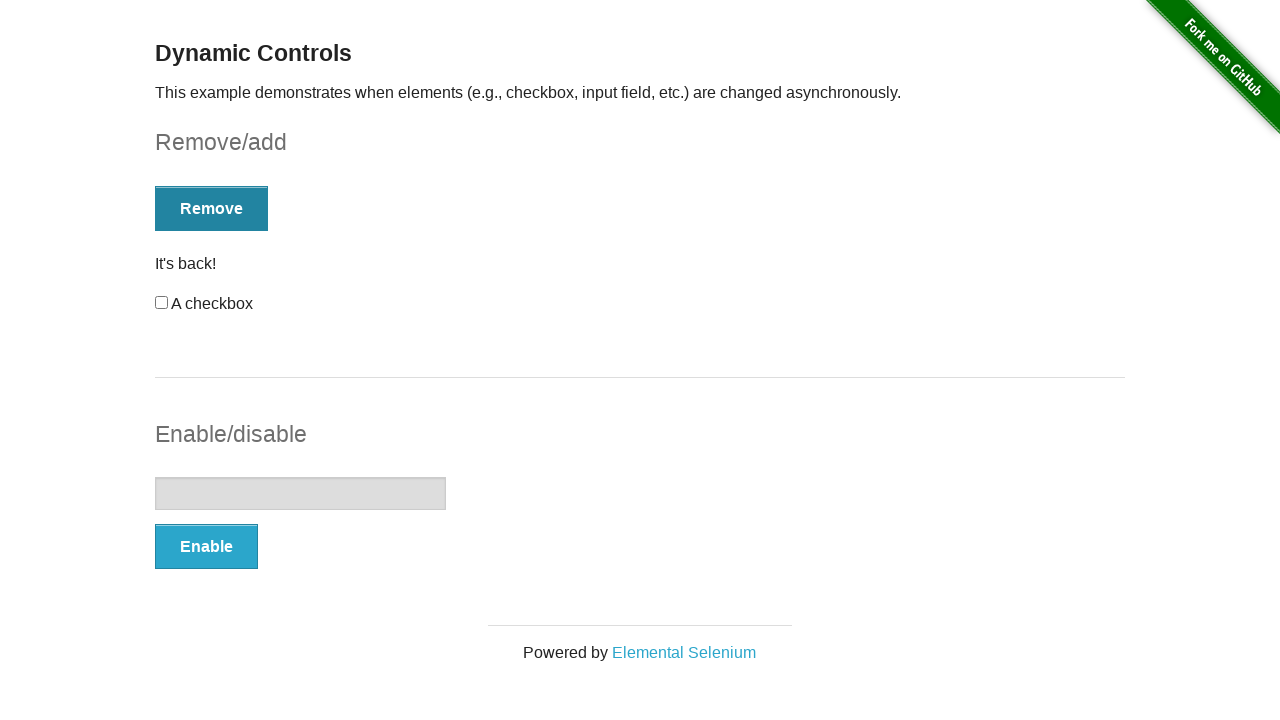

Verified "It's back!" message is visible
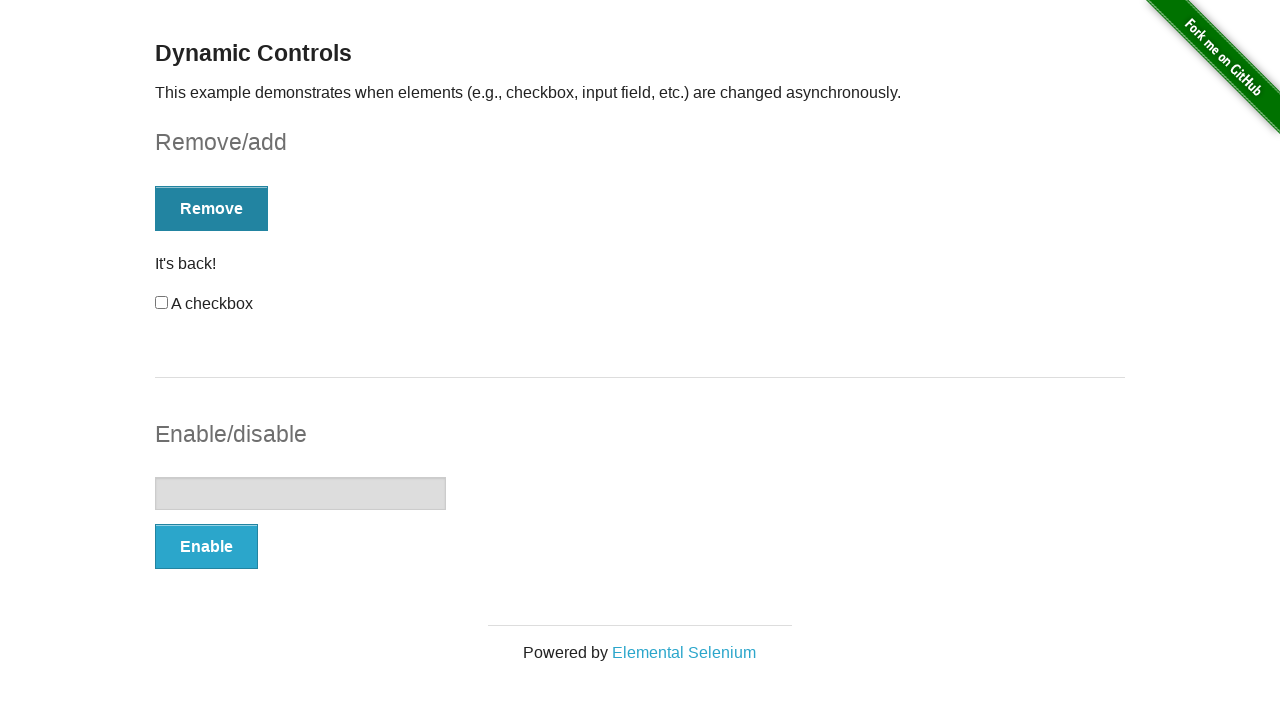

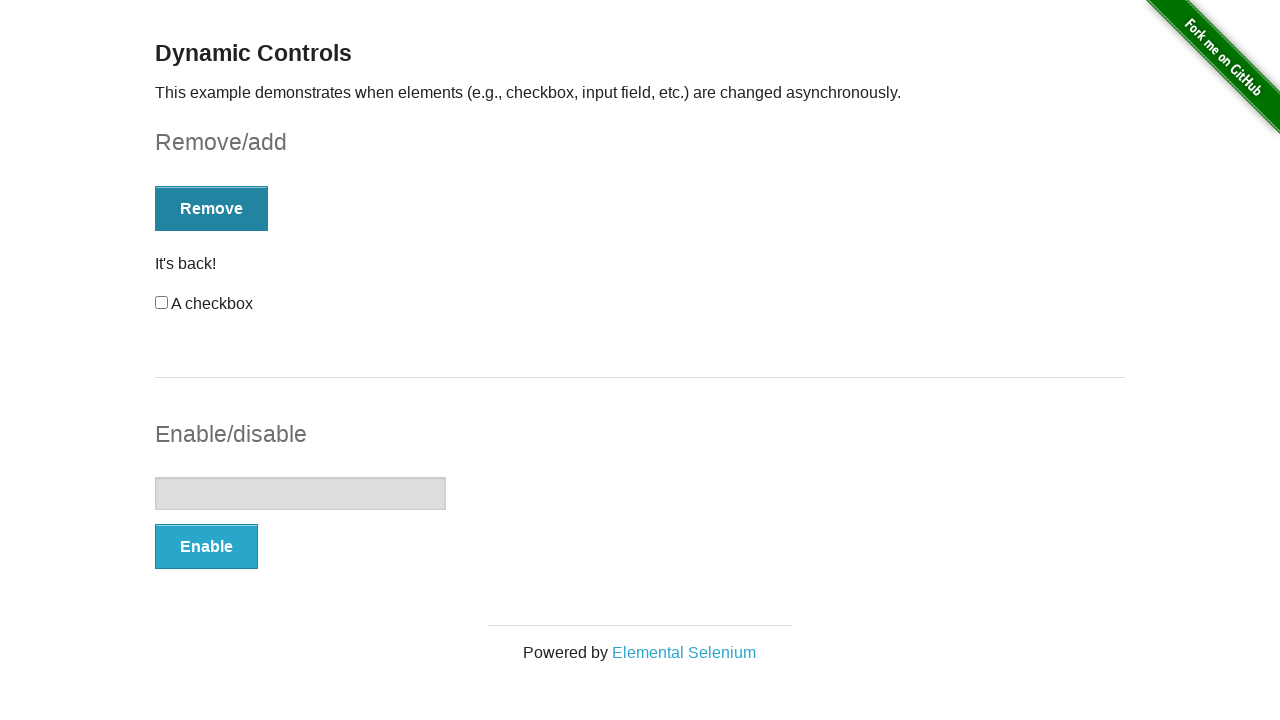